Navigates to GitHub homepage, then visits a user profile page, and navigates back to the homepage

Starting URL: https://github.com/

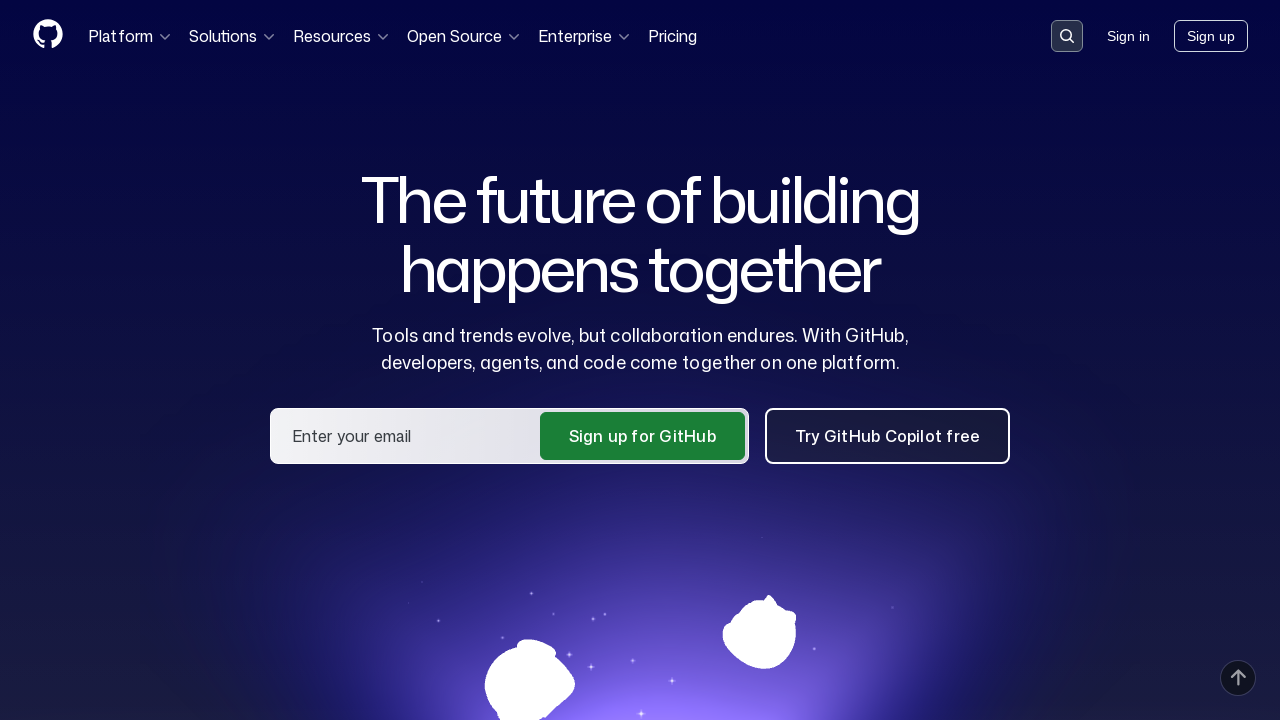

Navigated to GitHub user profile page (sefaapinar)
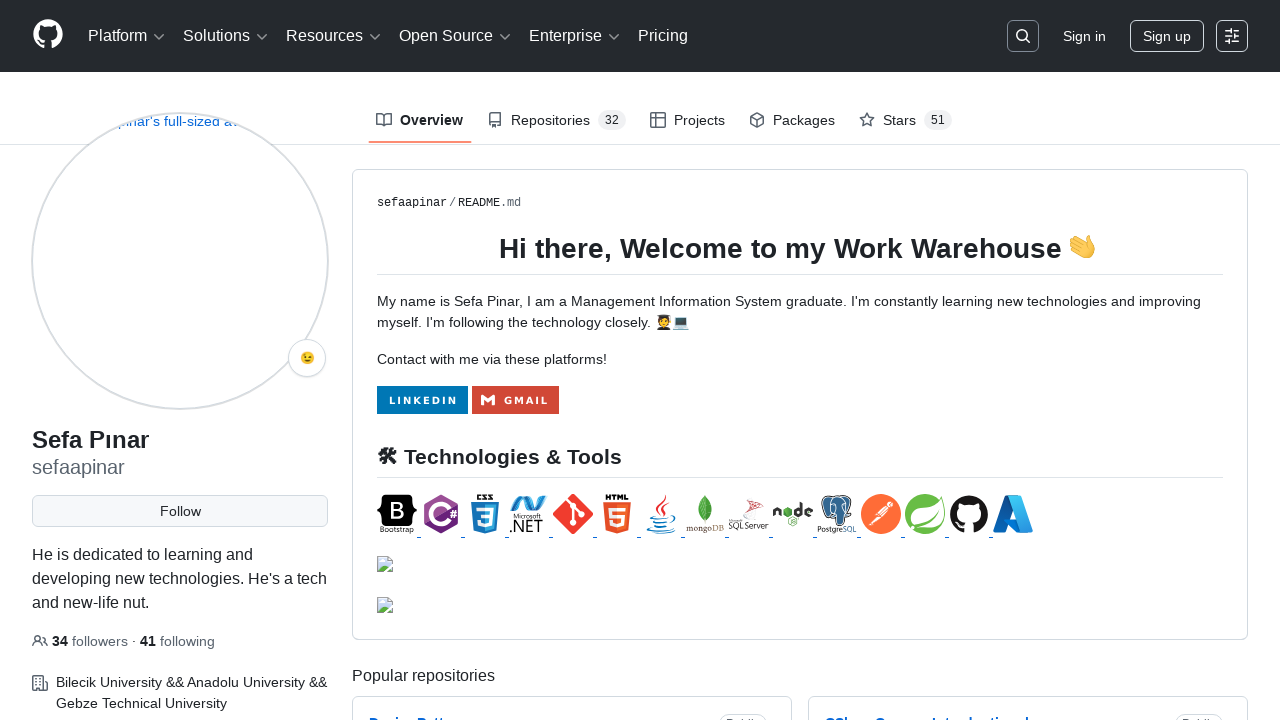

Profile page DOM content loaded
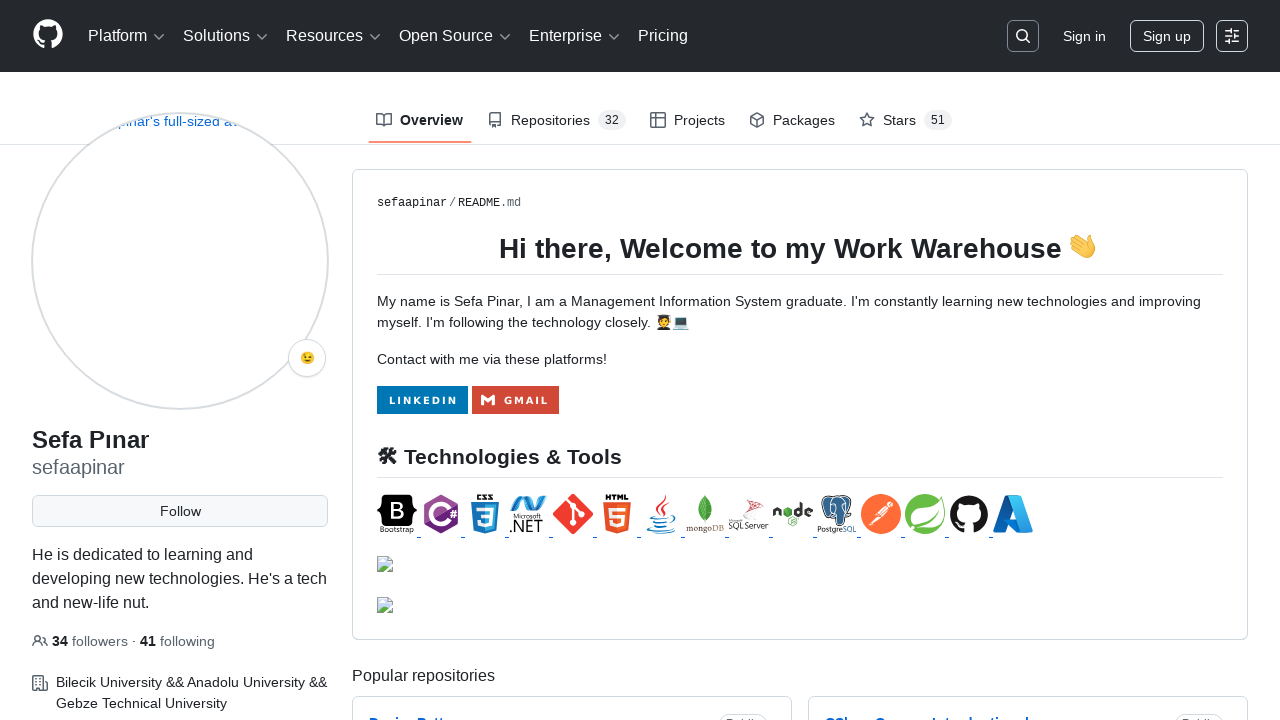

Navigated back to GitHub homepage
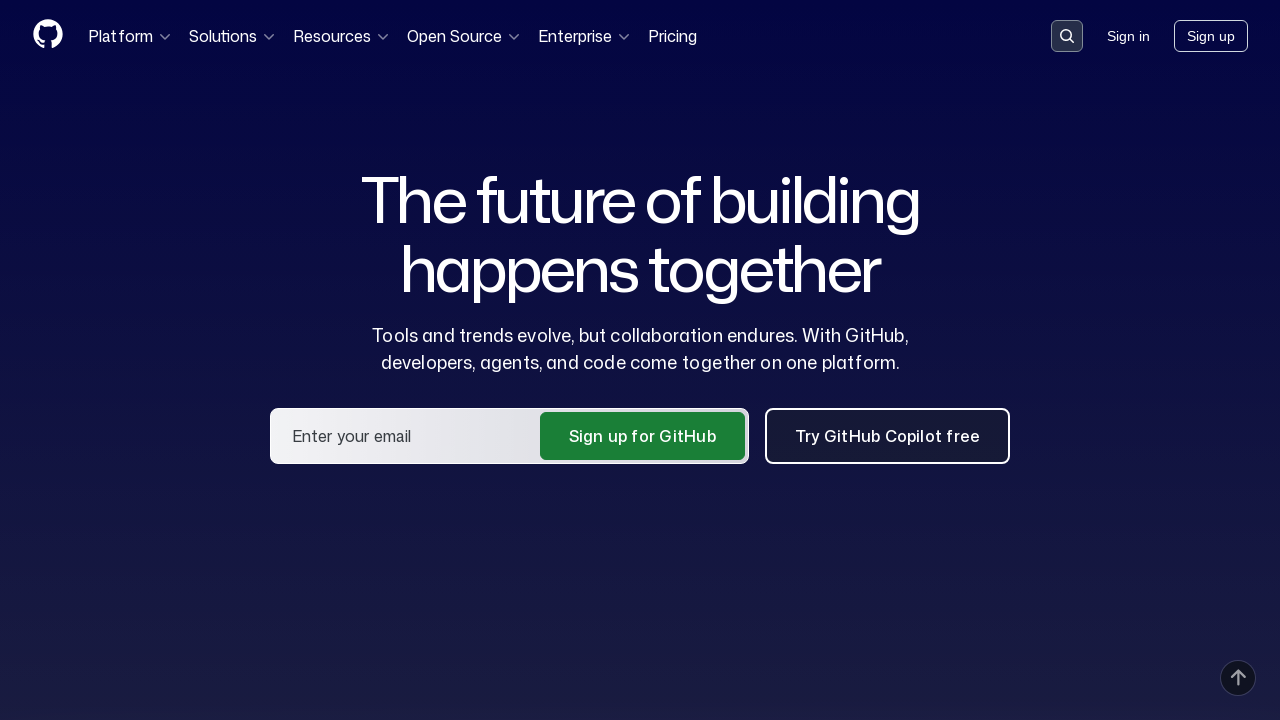

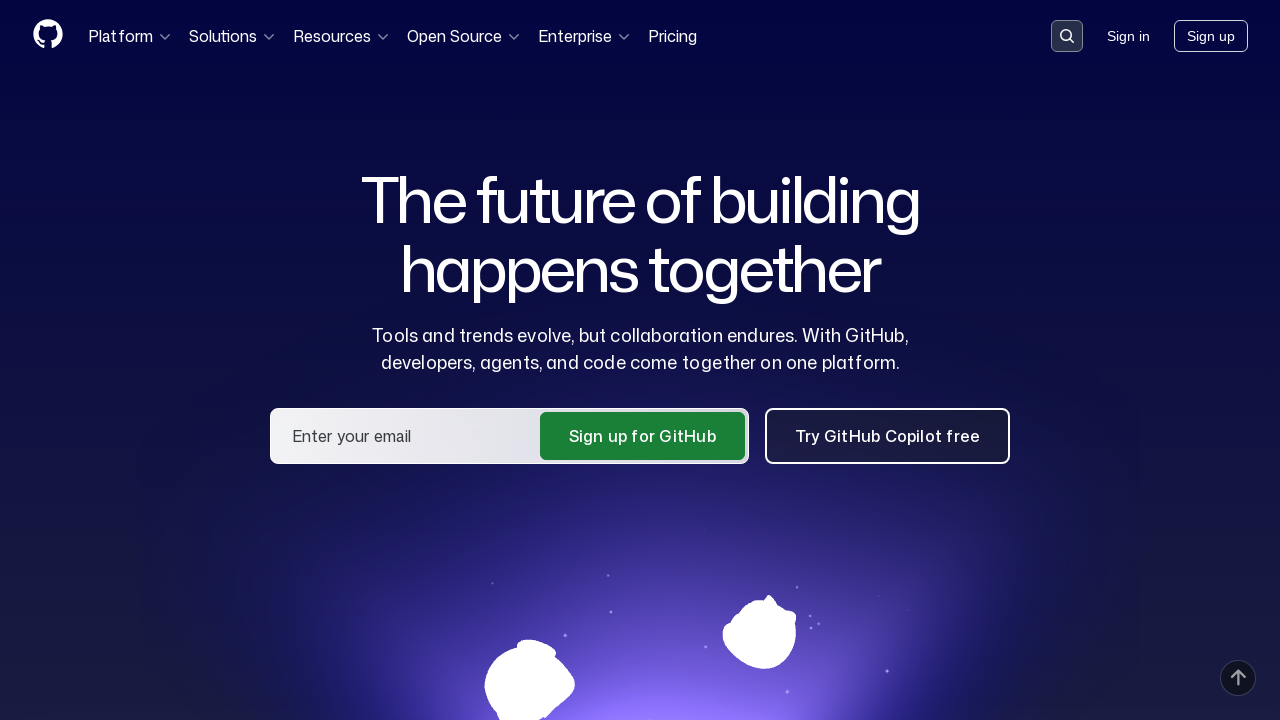